Verifies that clicking the Register link navigates to the signup page and displays the correct heading

Starting URL: https://parabank.parasoft.com/parabank/index.htm

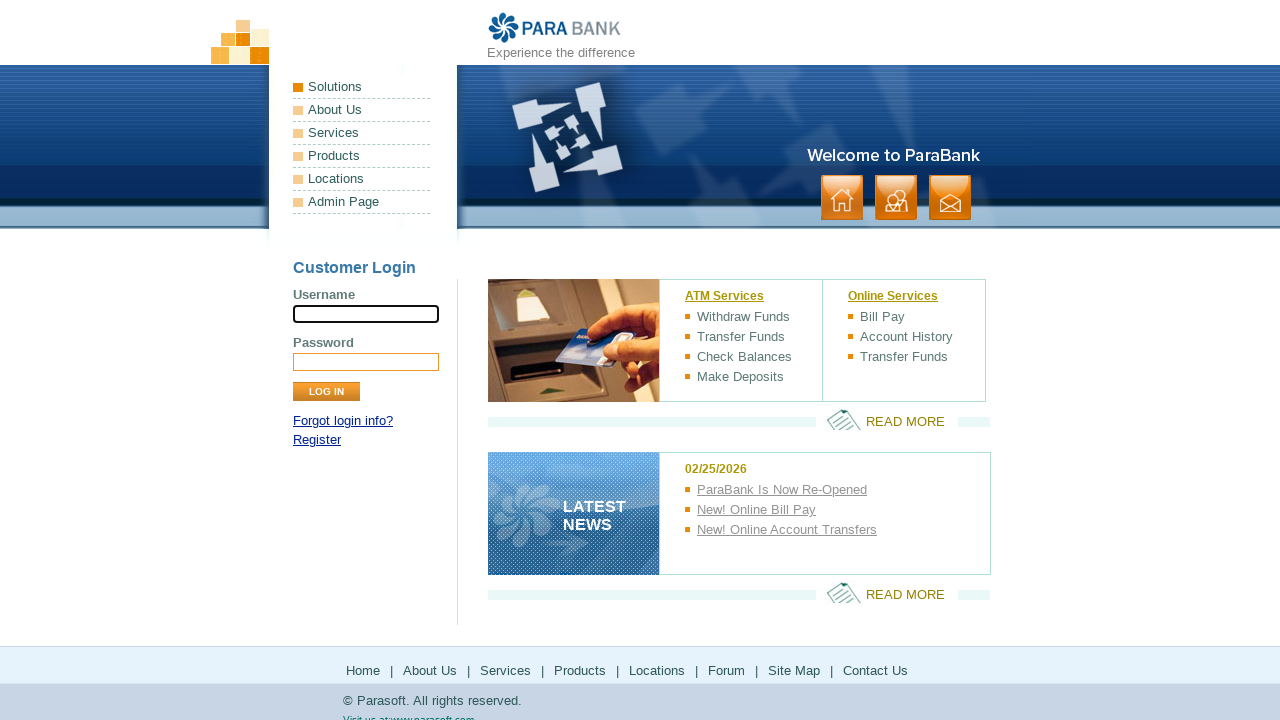

Clicked Register link to navigate to signup page at (317, 440) on a:text('Register')
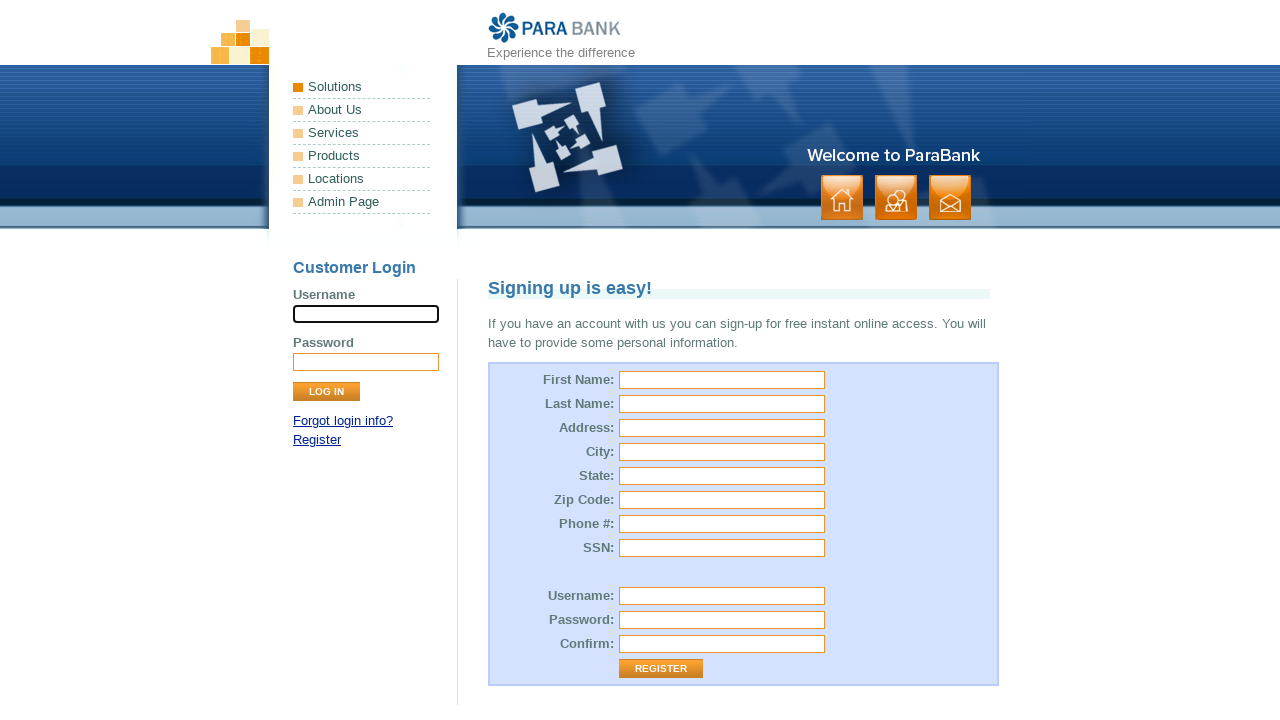

Signup page heading loaded successfully
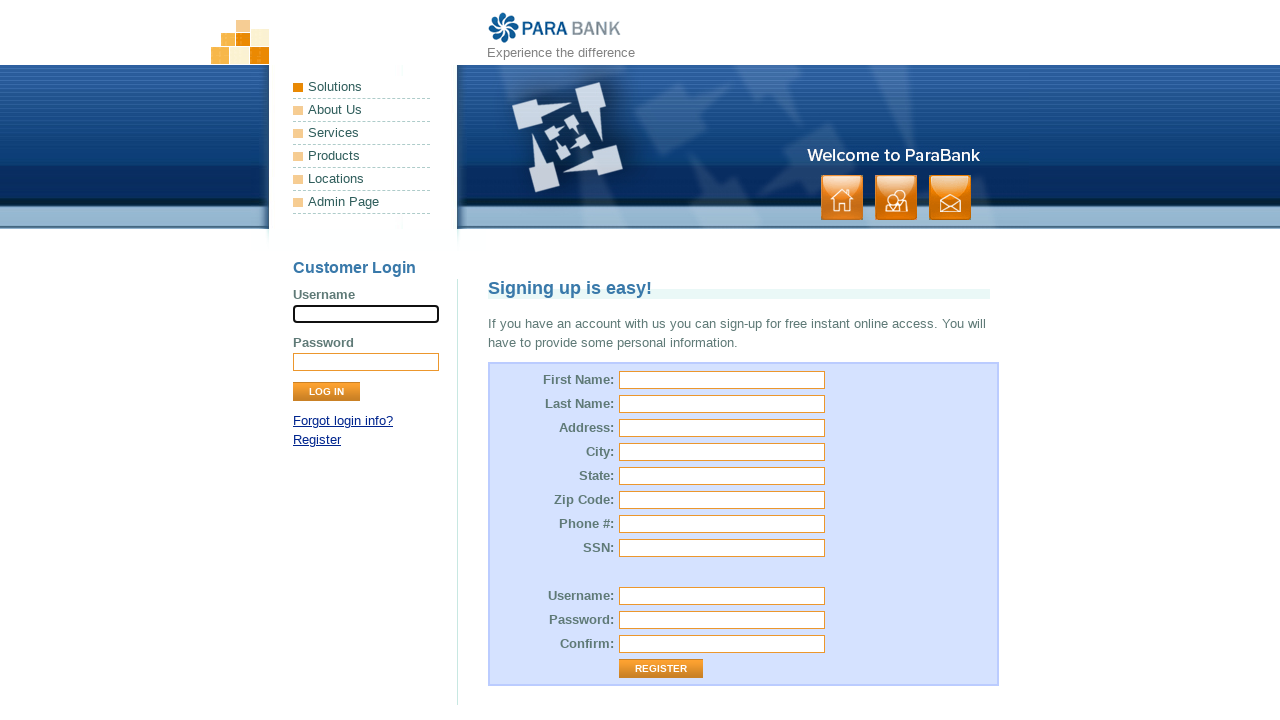

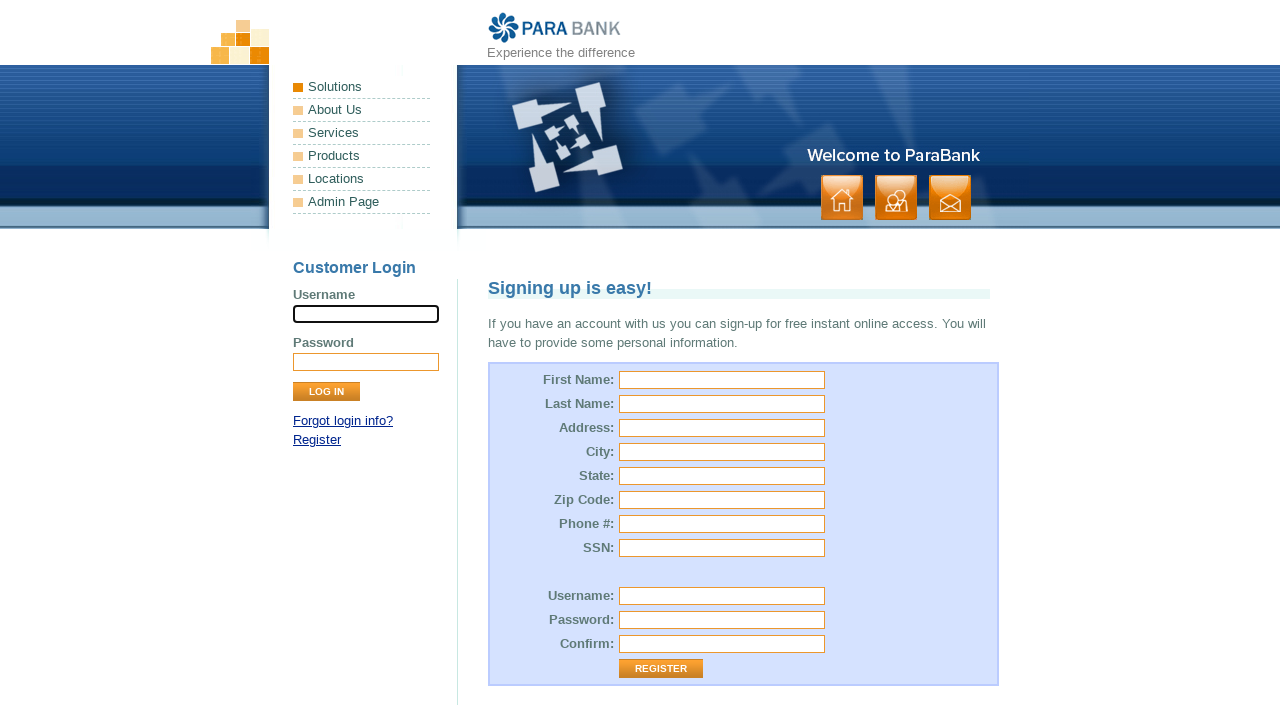